Tests renting a cat by entering ID 1 and clicking Rent, then verifying the cat is rented out

Starting URL: https://cs1632.appspot.com/

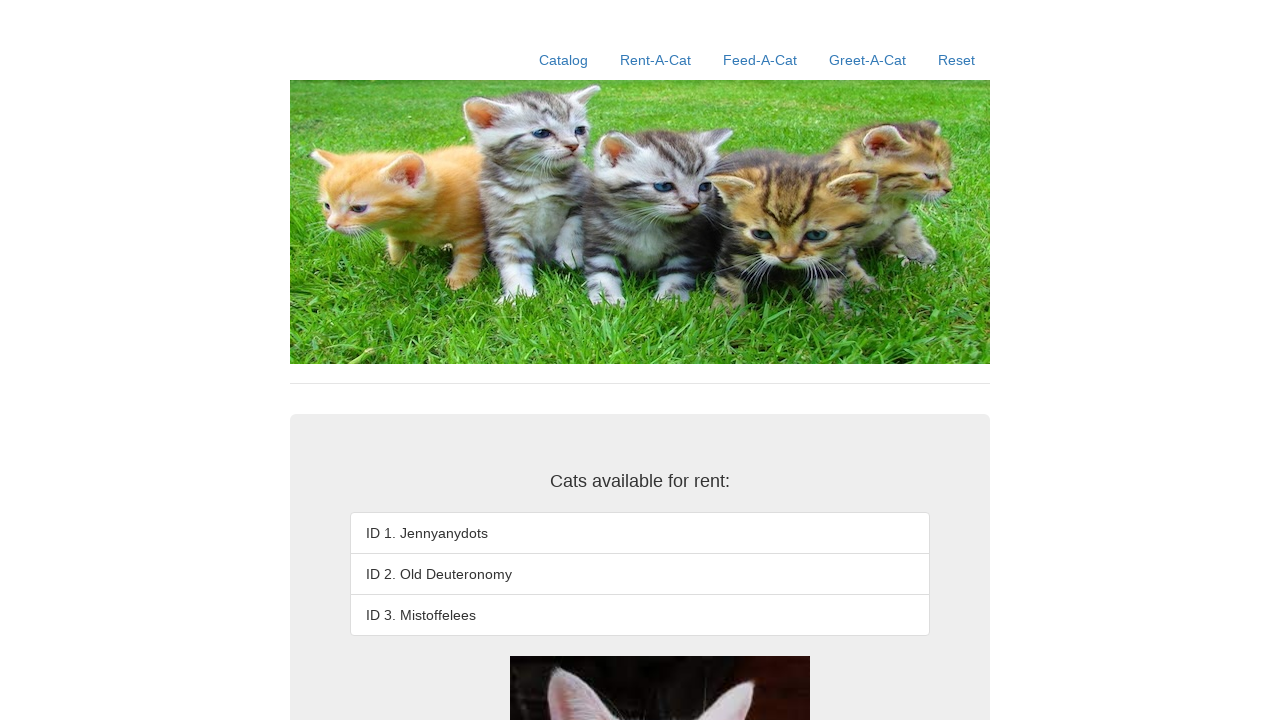

Set cookies to initial state (all cats available)
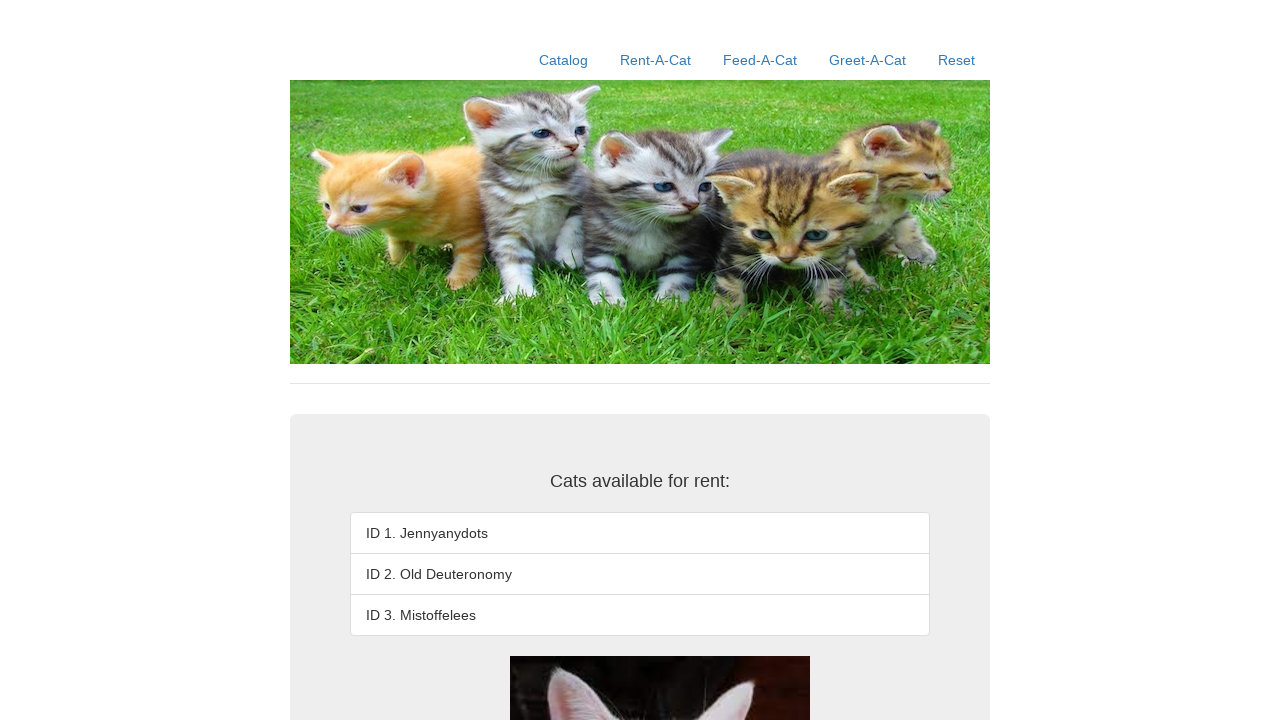

Clicked Rent-A-Cat link at (656, 60) on a:text('Rent-A-Cat')
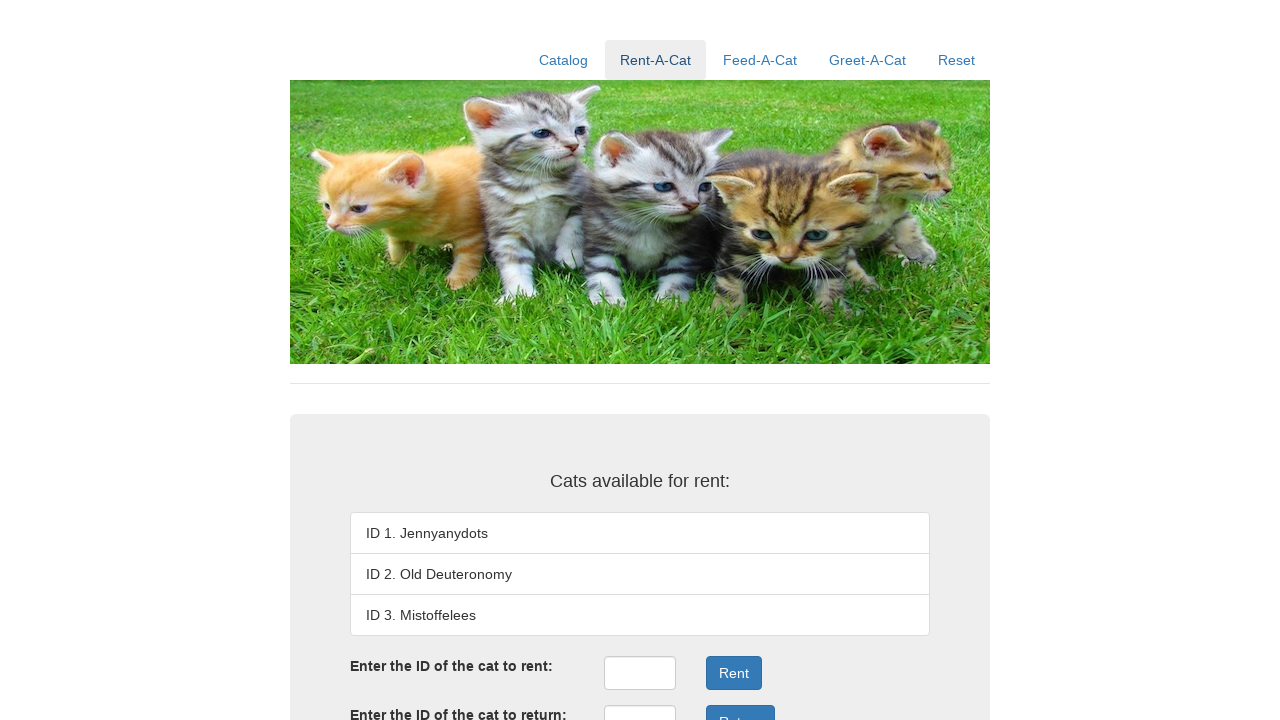

Clicked rent ID input field at (640, 673) on #rentID
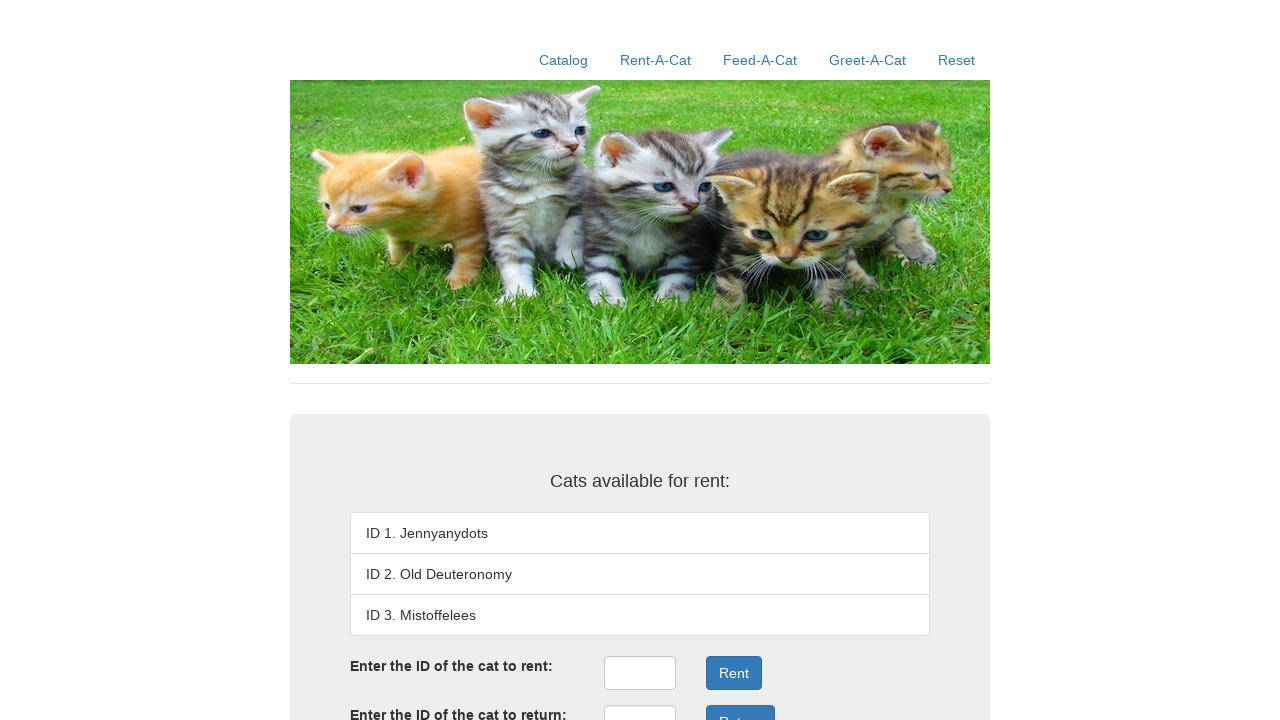

Entered cat ID '1' in rent field on #rentID
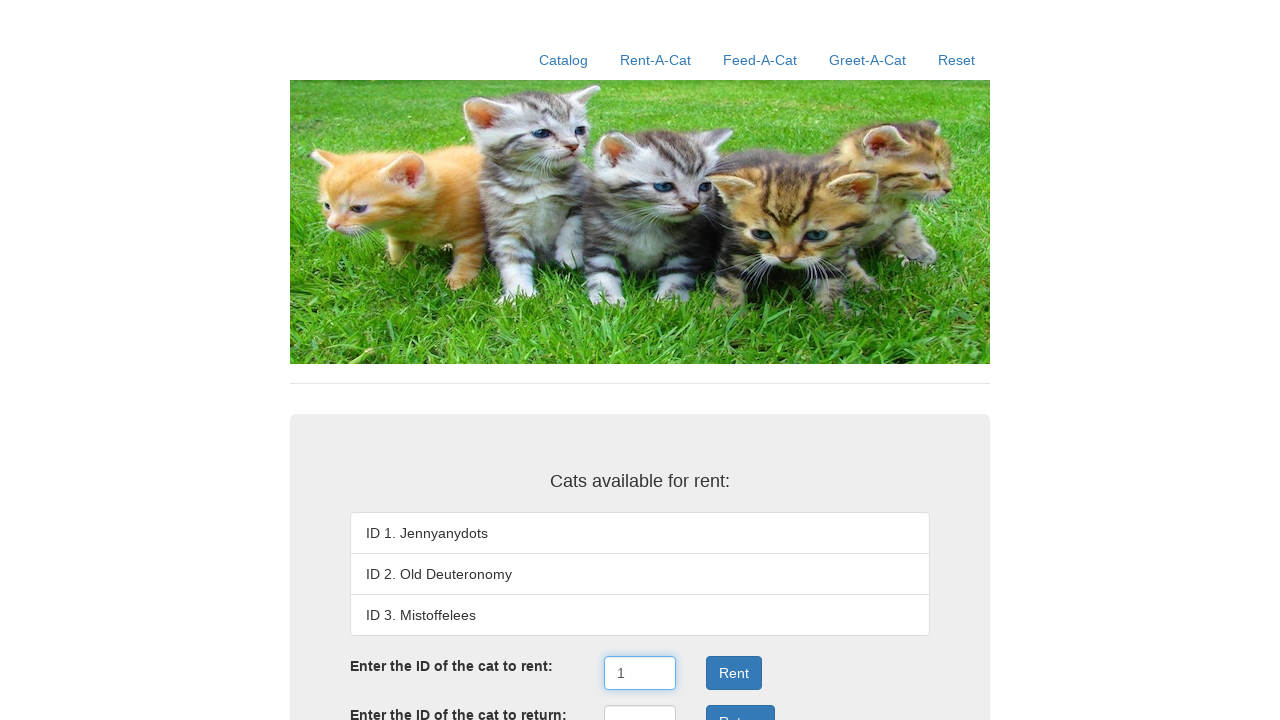

Clicked Rent button to rent cat ID 1 at (734, 673) on xpath=//button[text()='Rent']
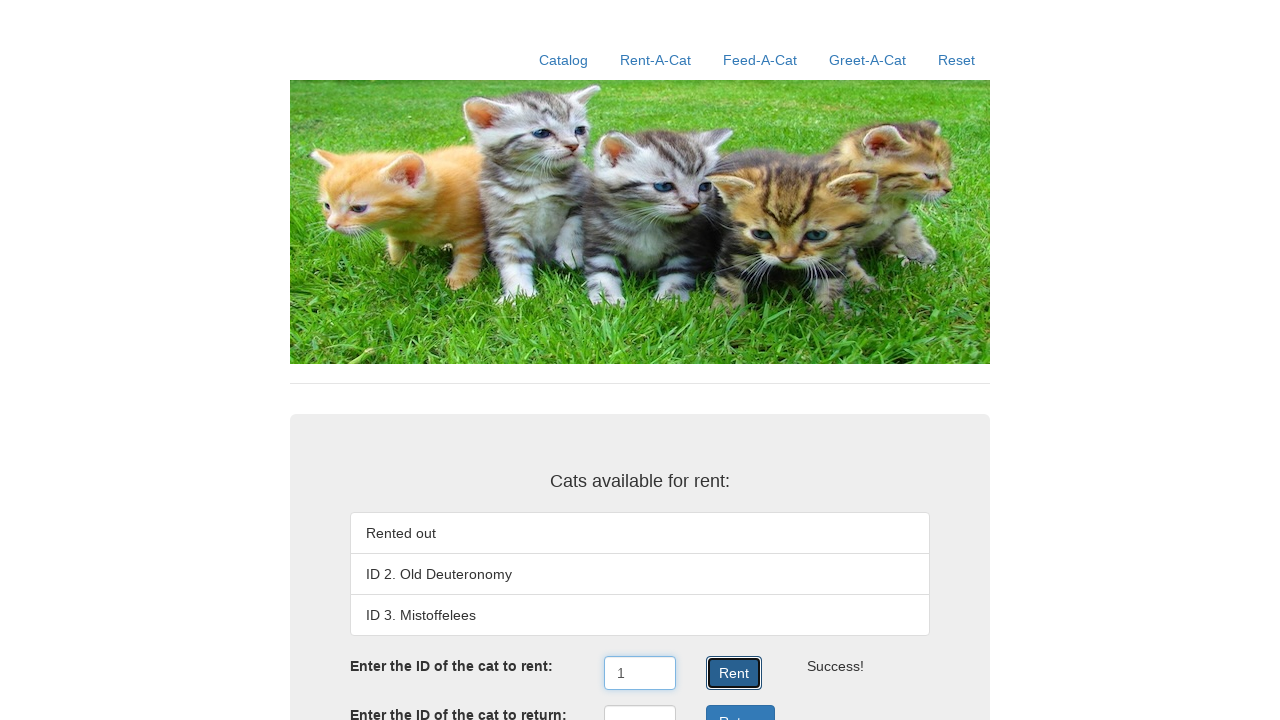

Verified first cat (ID 1) is rented out
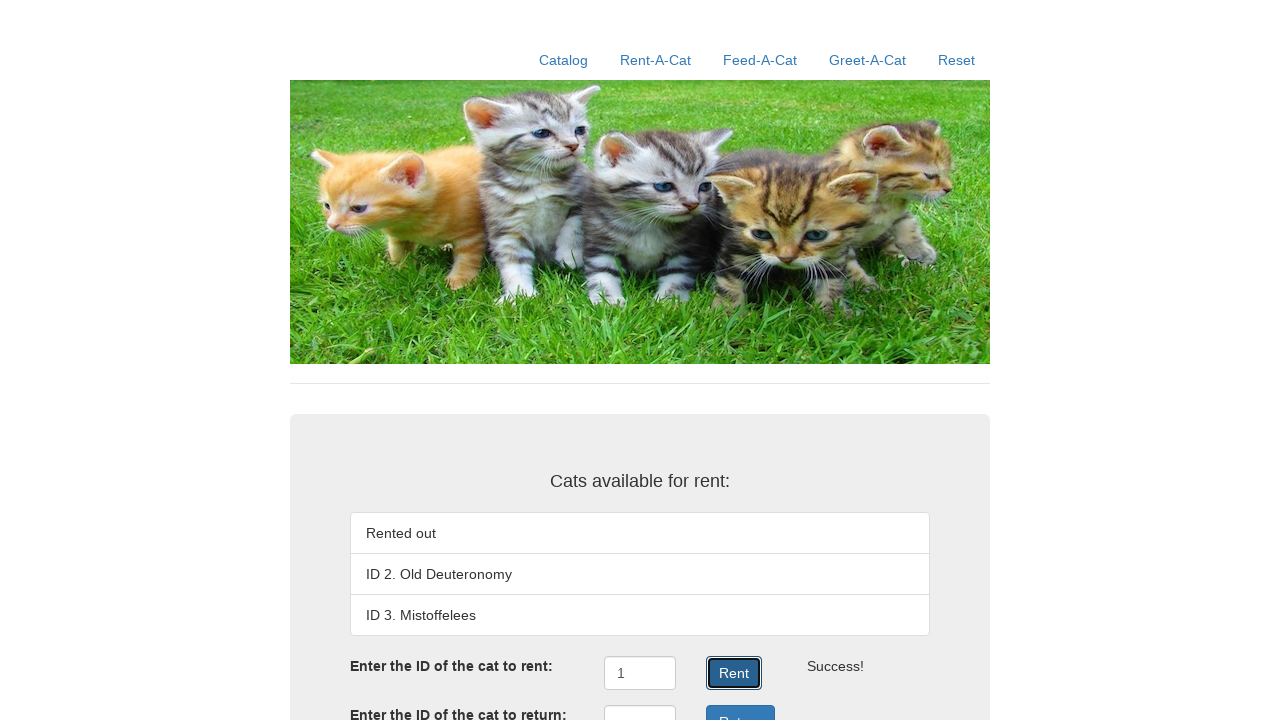

Verified second cat (ID 2. Old Deuteronomy) is still available
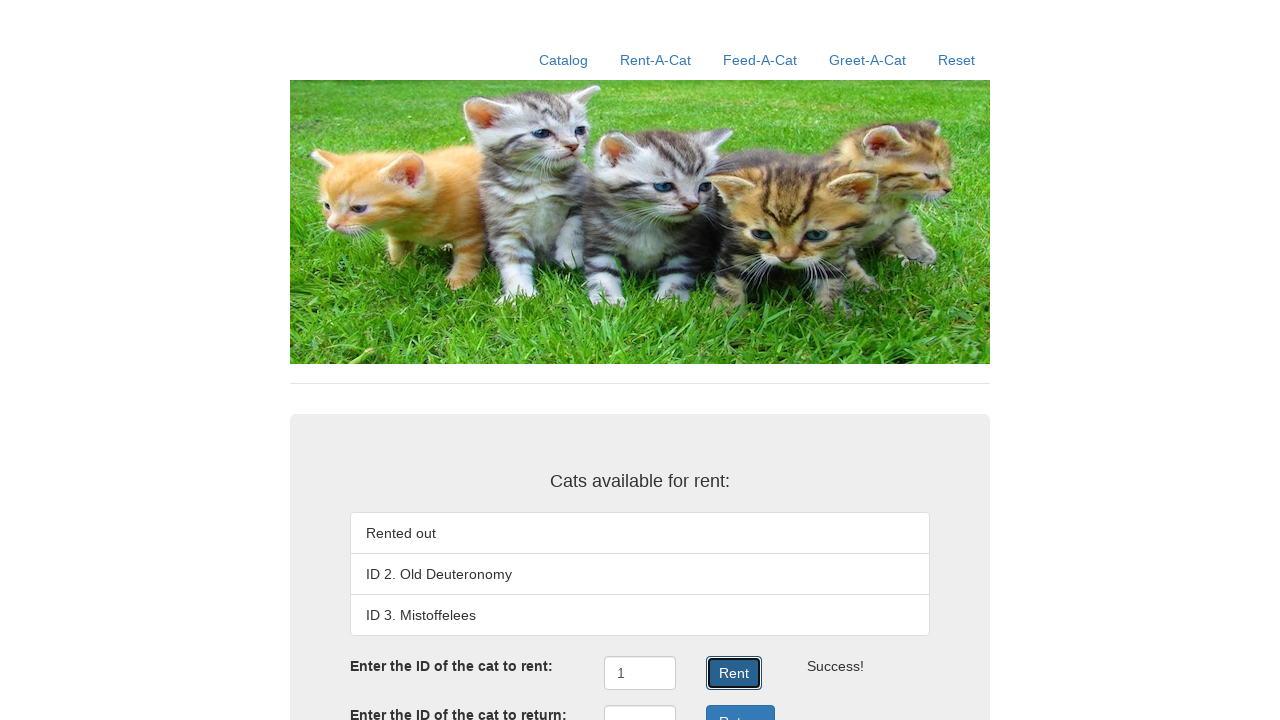

Verified third cat (ID 3. Mistoffelees) is still available
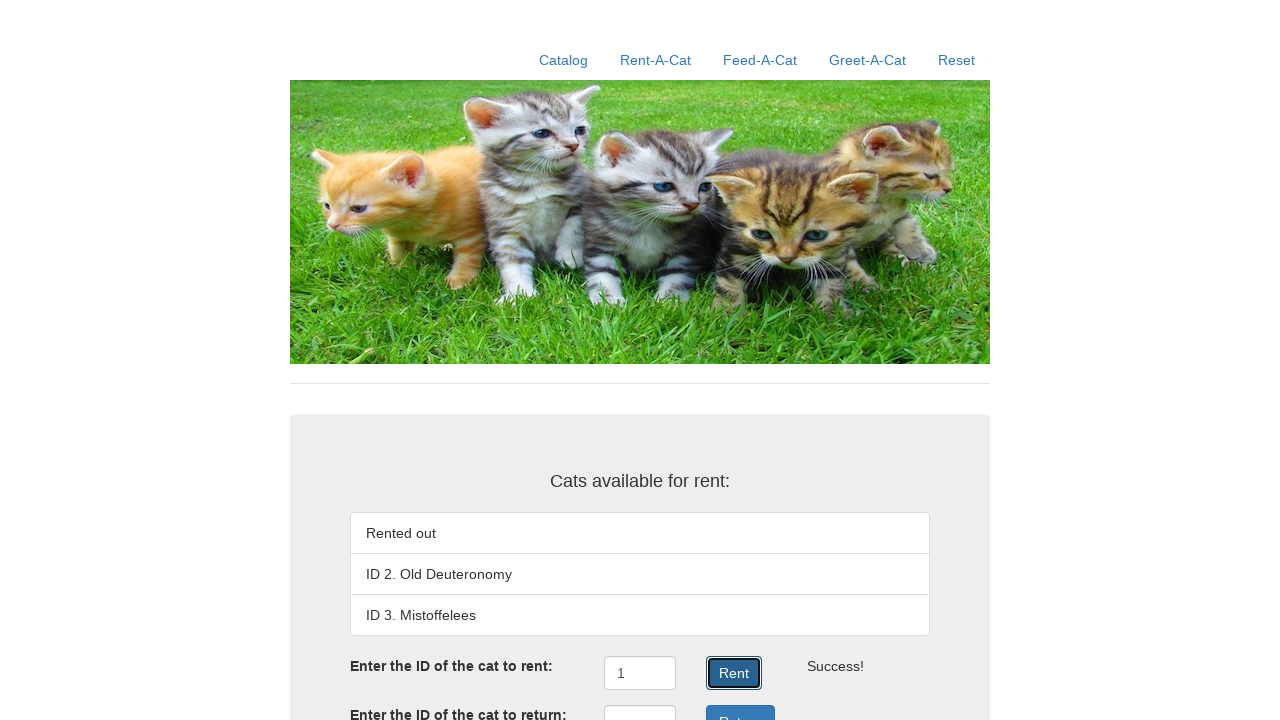

Verified success message 'Success!' is displayed
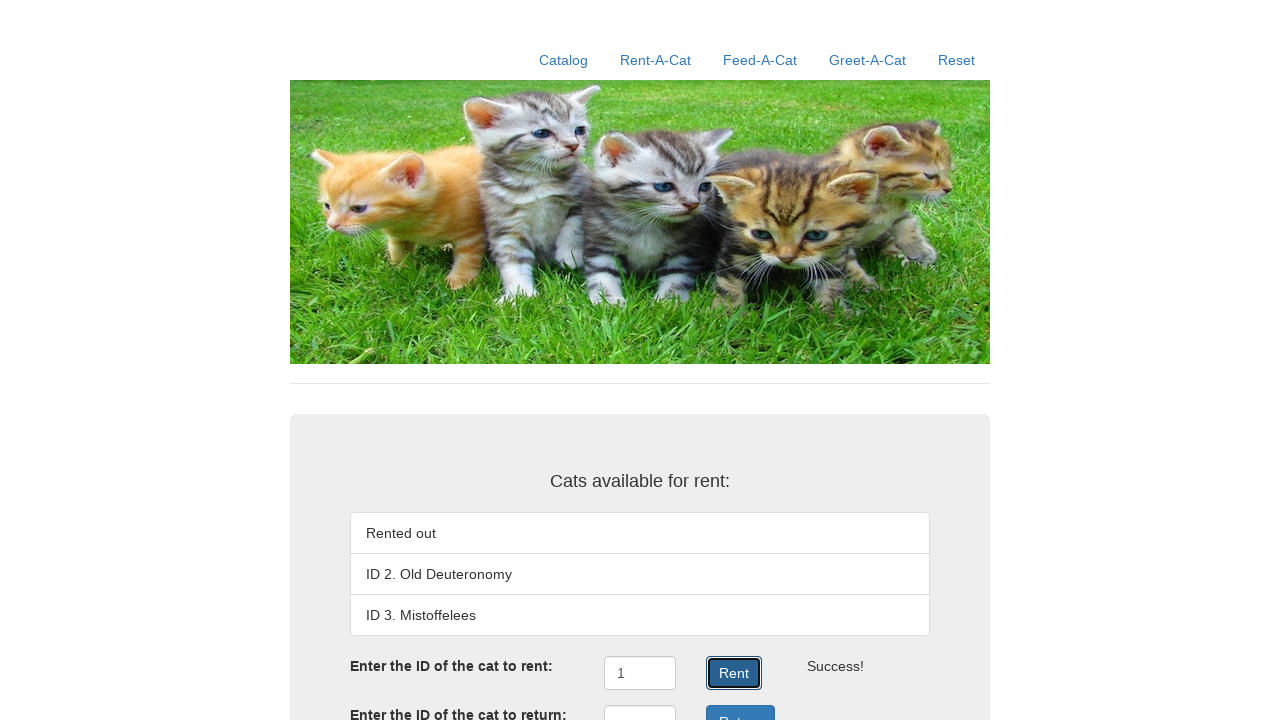

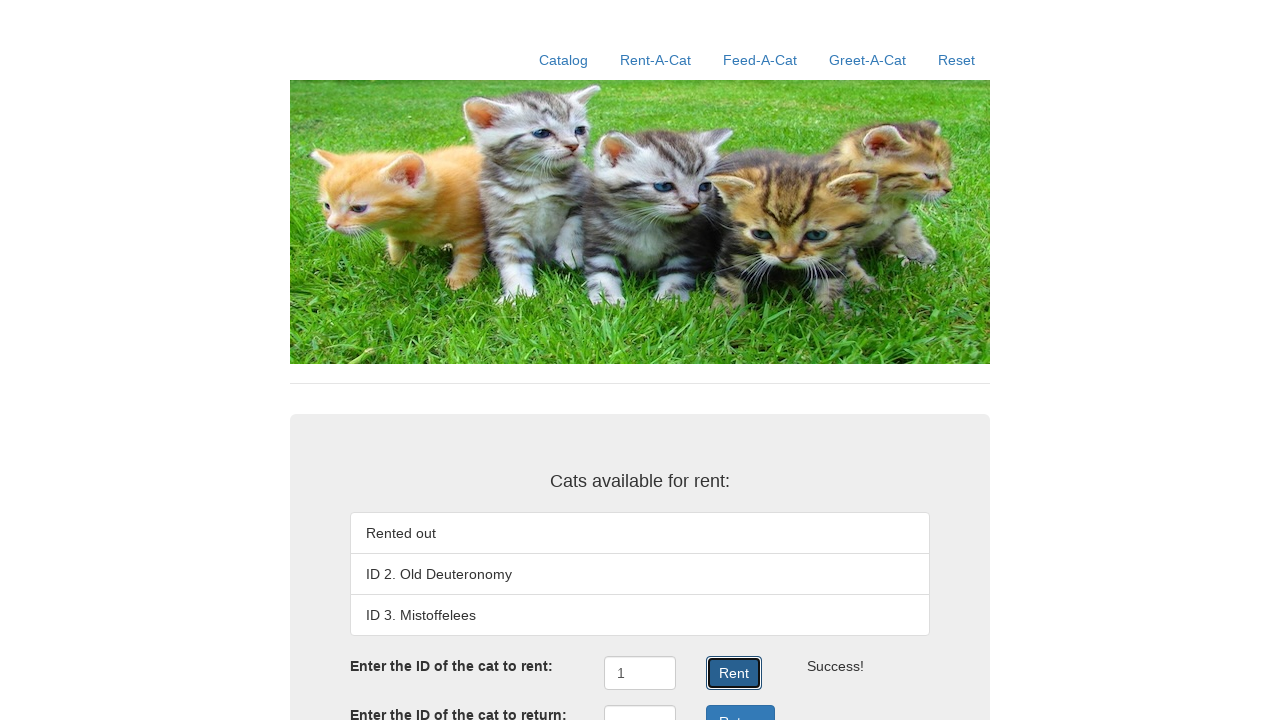